Tests interaction with a terminal-like interface on iusearchbtw.com by locating the terminal input, sending a paste keyboard shortcut, and pressing enter

Starting URL: https://iusearchbtw.com

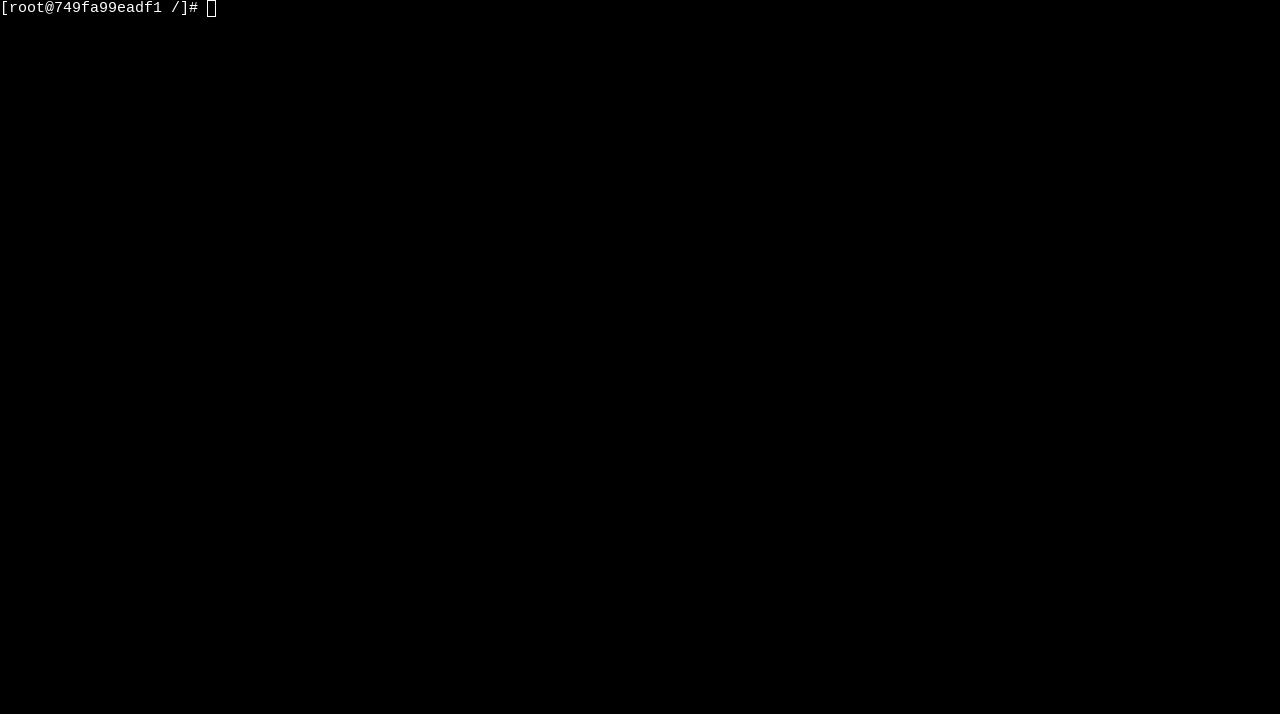

Waited for terminal input element (.xterm-helper-textarea) to be present
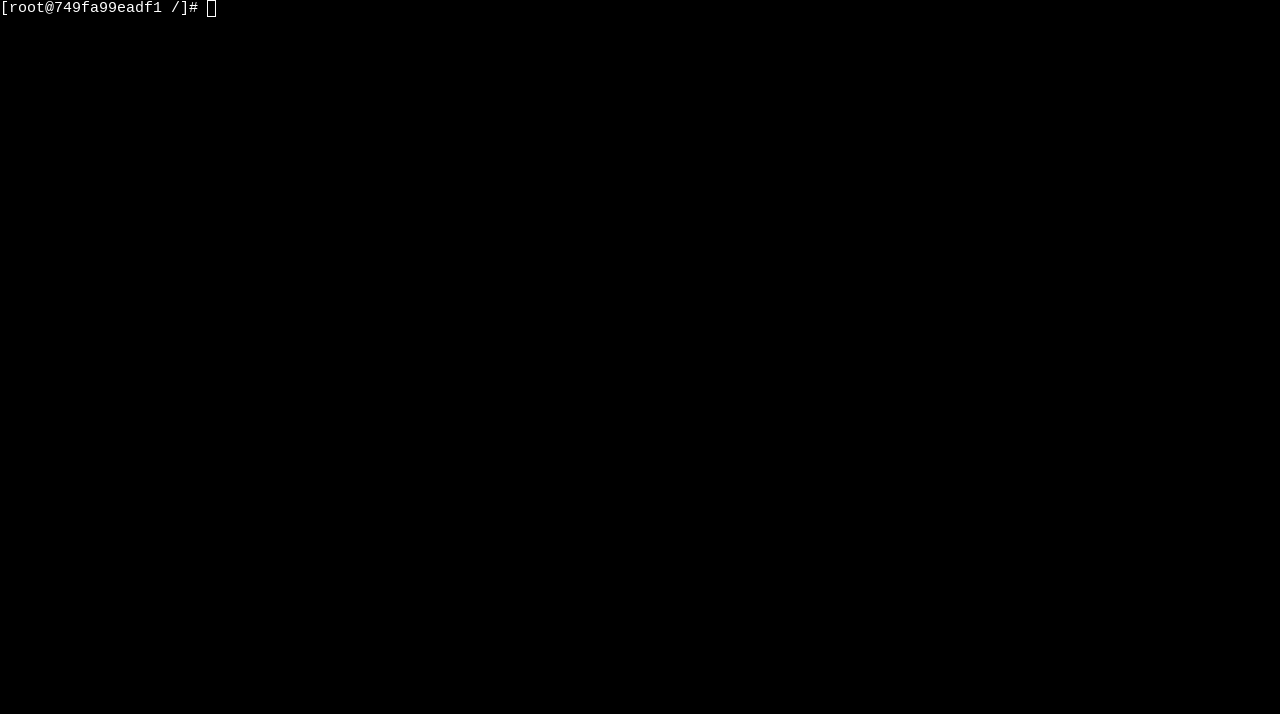

Located terminal input element
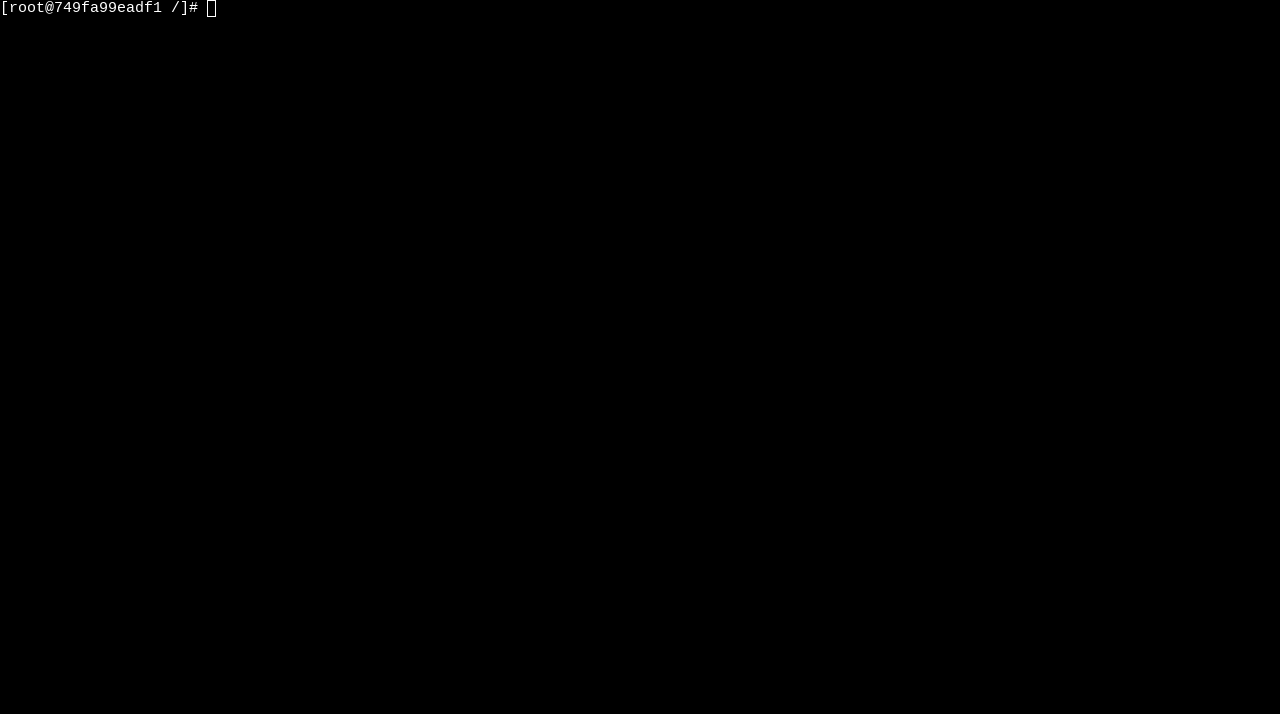

Sent paste keyboard shortcut (Ctrl+Shift+V) to terminal input on .xterm-helper-textarea
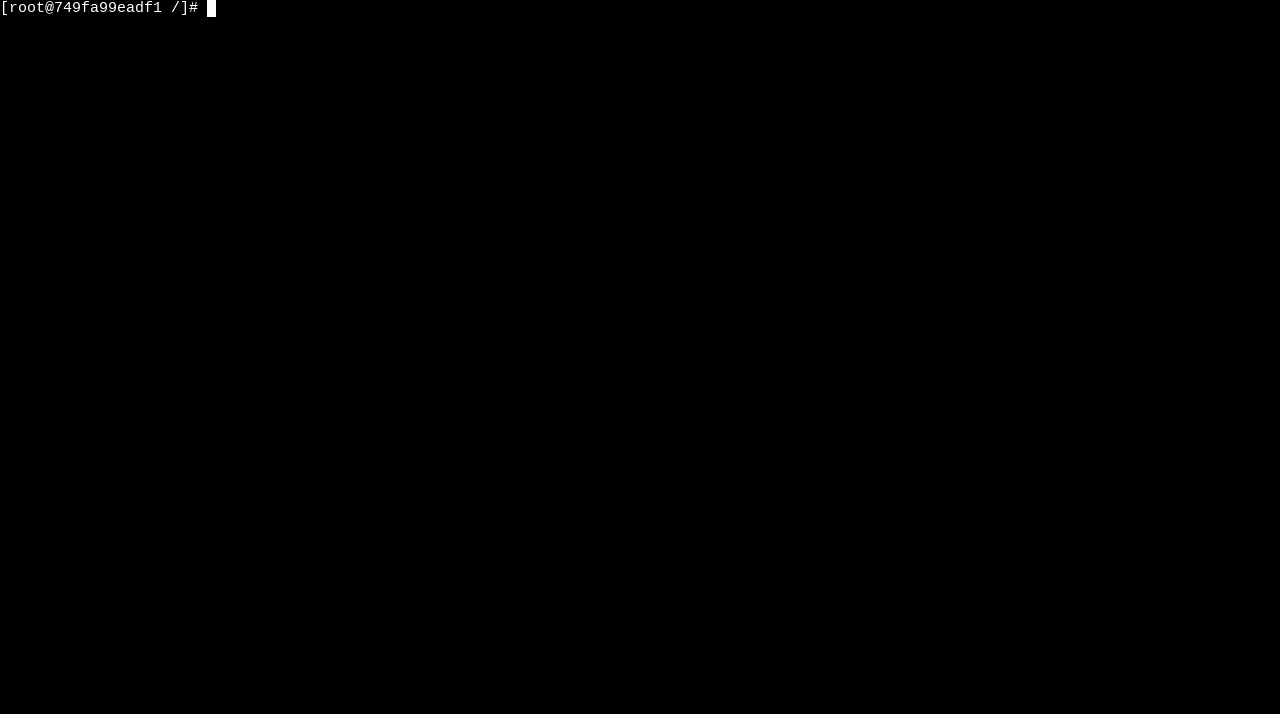

Waited 2 seconds for paste action to complete
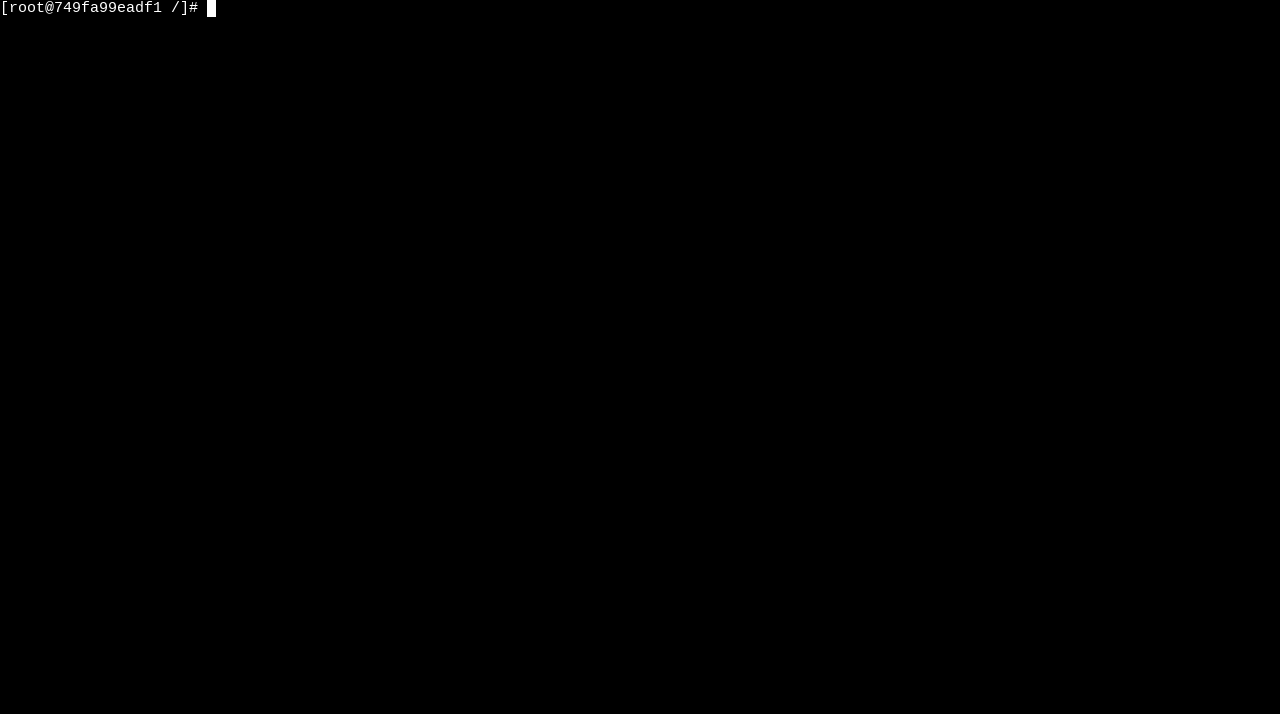

Pressed ENTER to submit terminal command on .xterm-helper-textarea
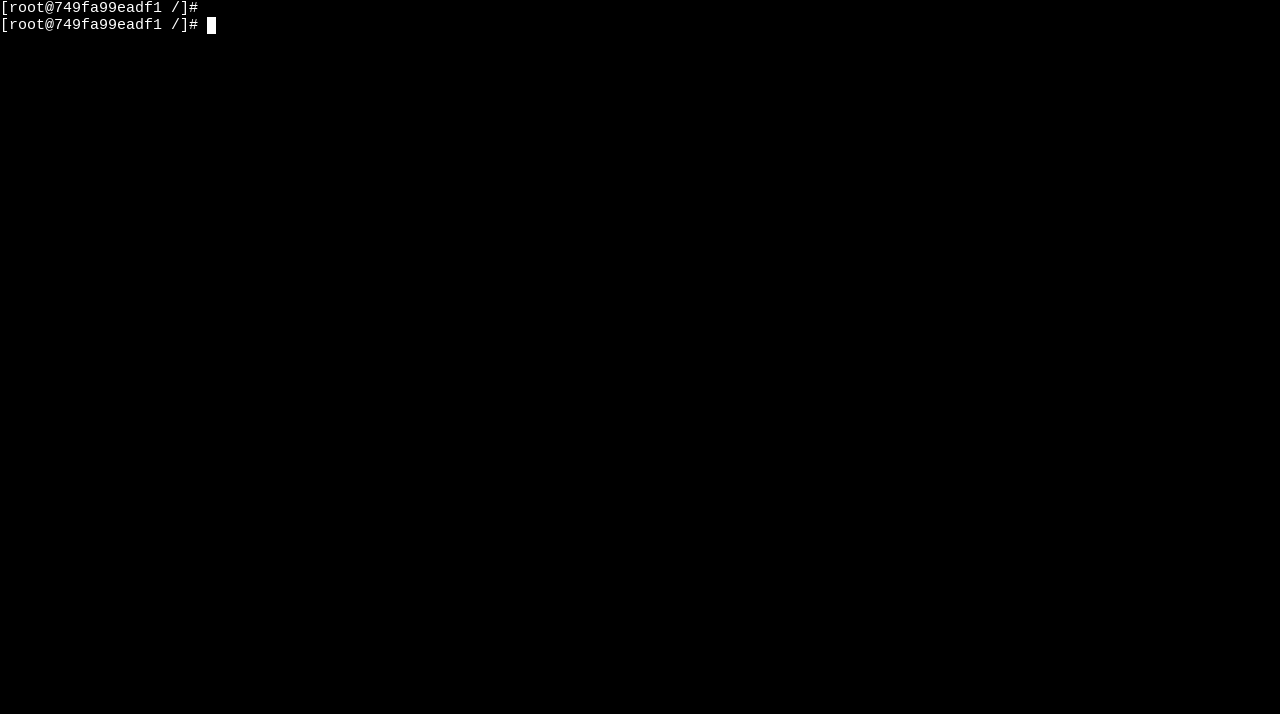

Waited 5 seconds for terminal to process command
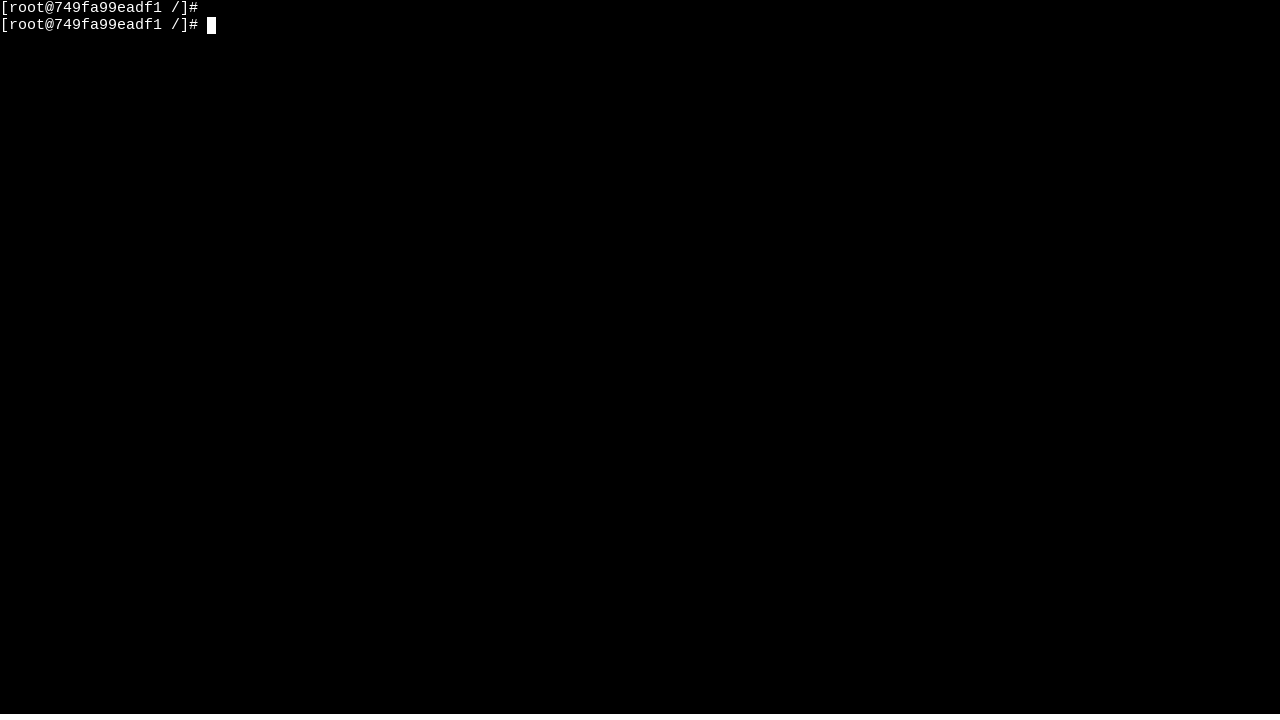

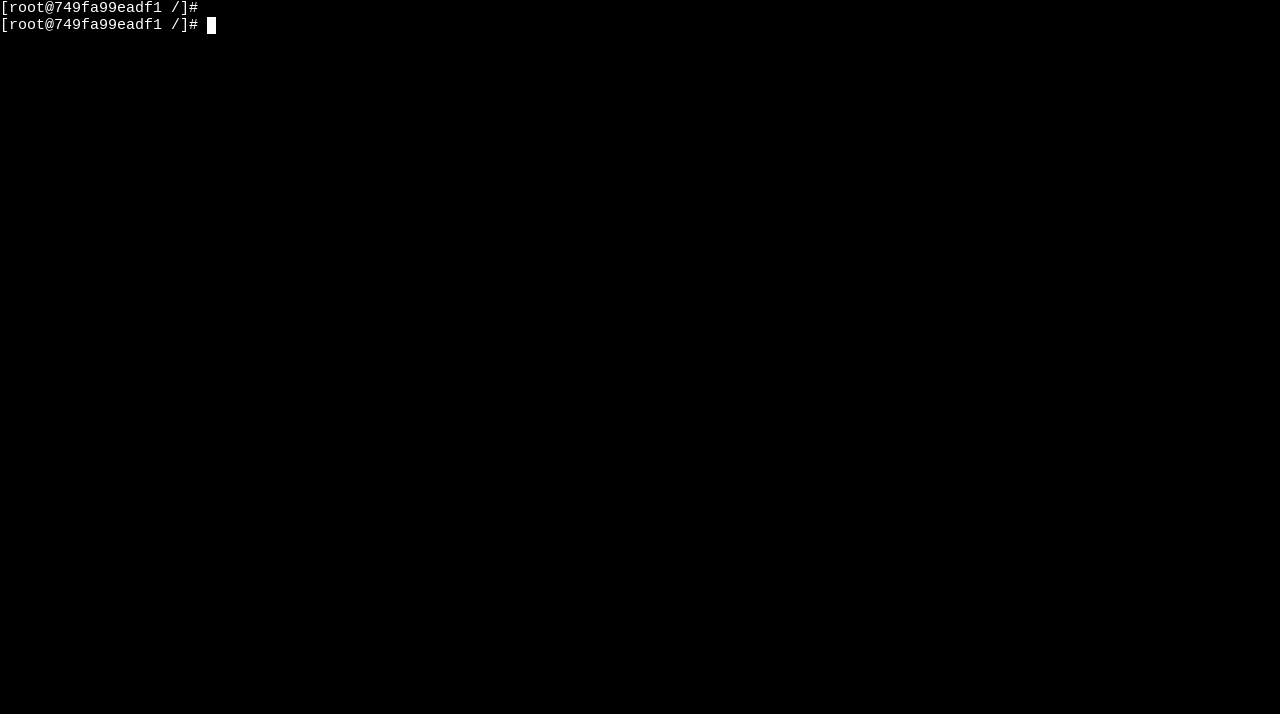